Tests various types of alerts and dialogs on a demo page, including simple alerts, confirmation dialogs, sweet alerts, prompt alerts, and modal dialogs with maximize/minimize functionality

Starting URL: https://www.leafground.com/alert.xhtml

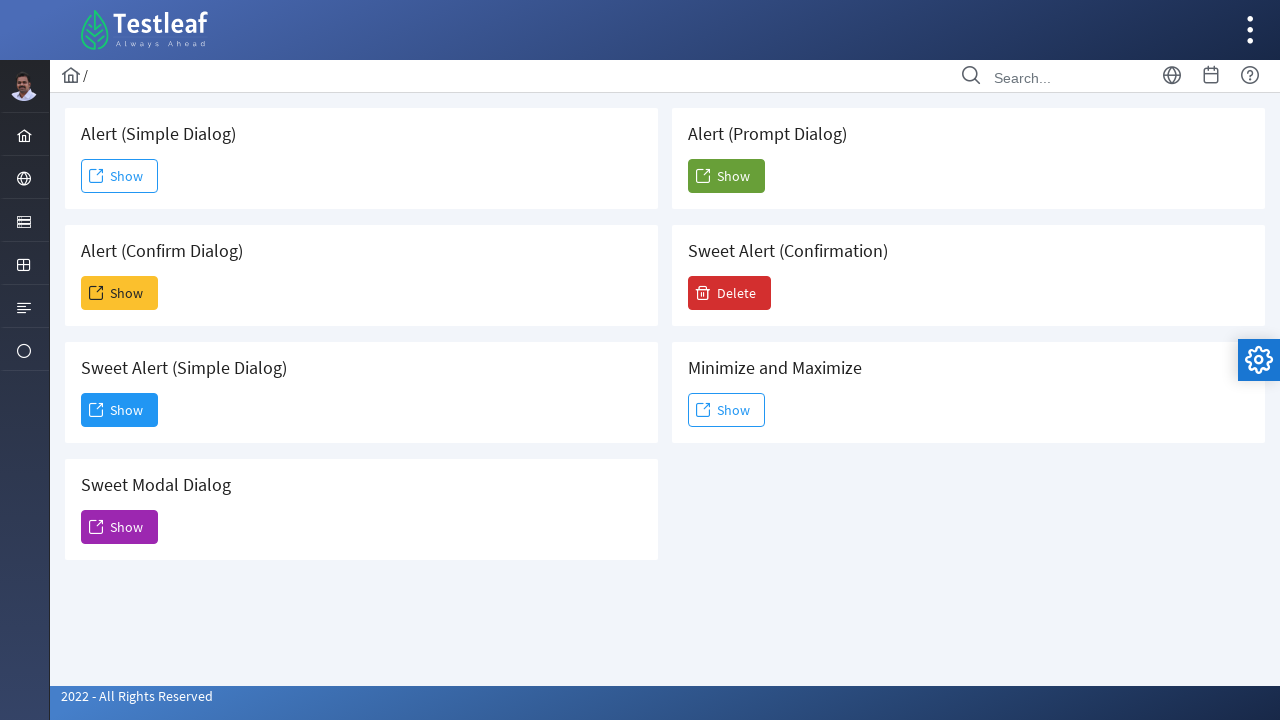

Clicked button to trigger simple alert at (120, 176) on (//span[@class='ui-button-text ui-c'])[1]
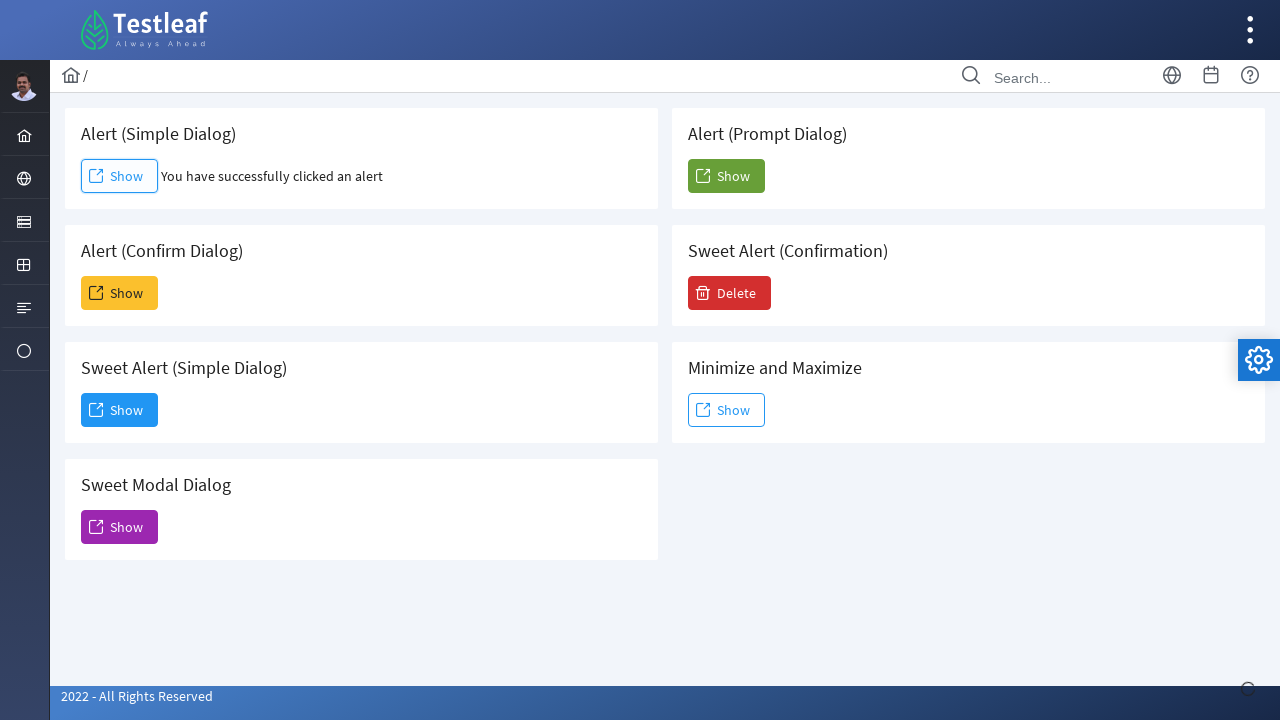

Accepted simple alert dialog
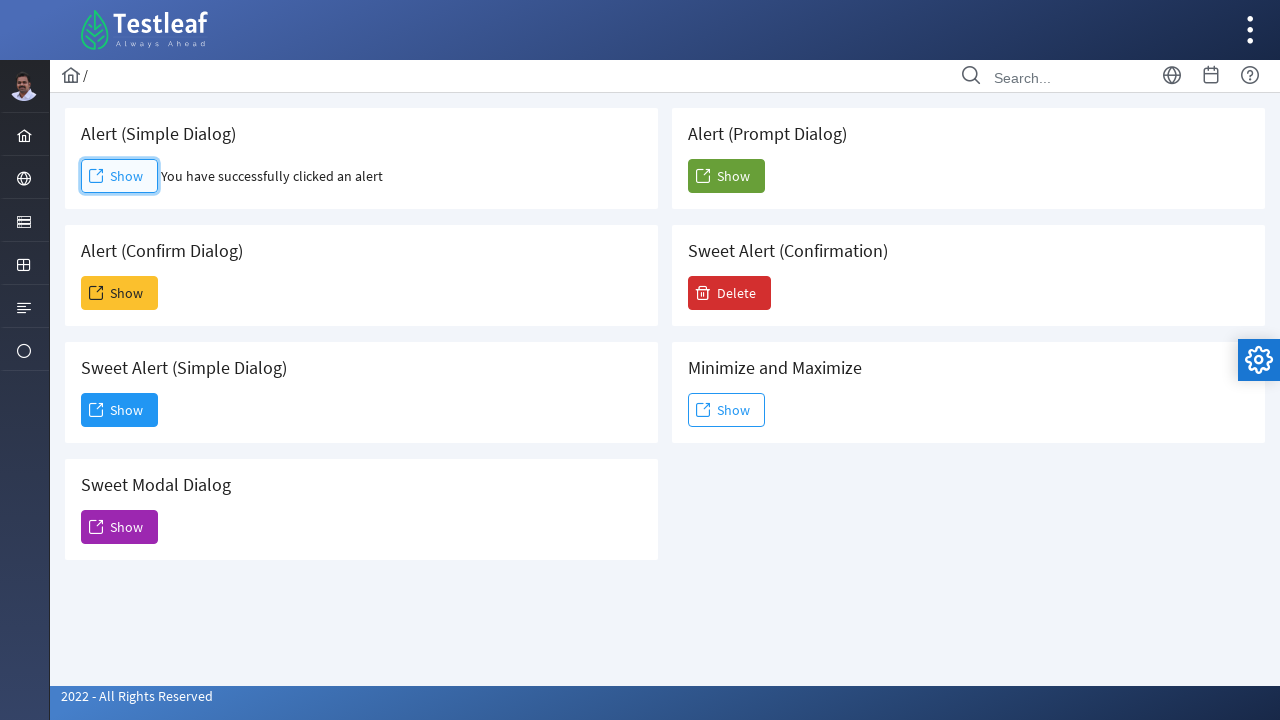

Clicked button to trigger confirm dialog at (120, 293) on (//span[@class='ui-button-text ui-c'])[2]
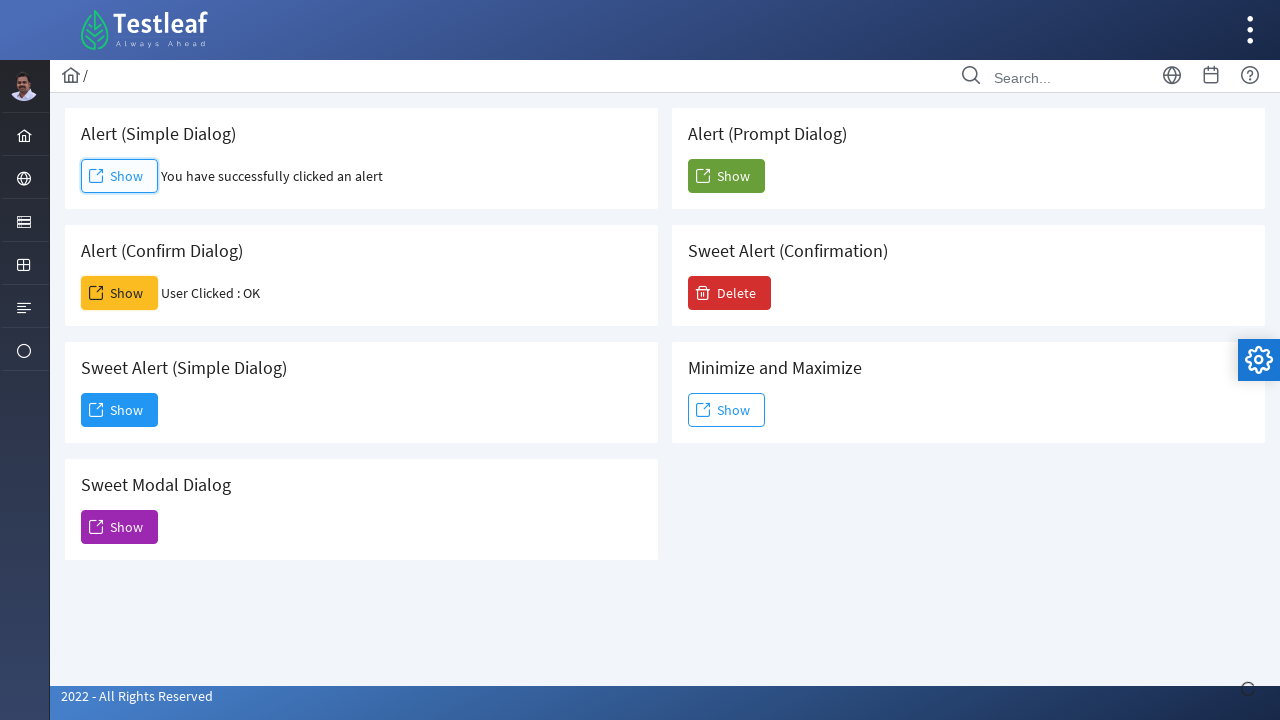

Dismissed confirm dialog
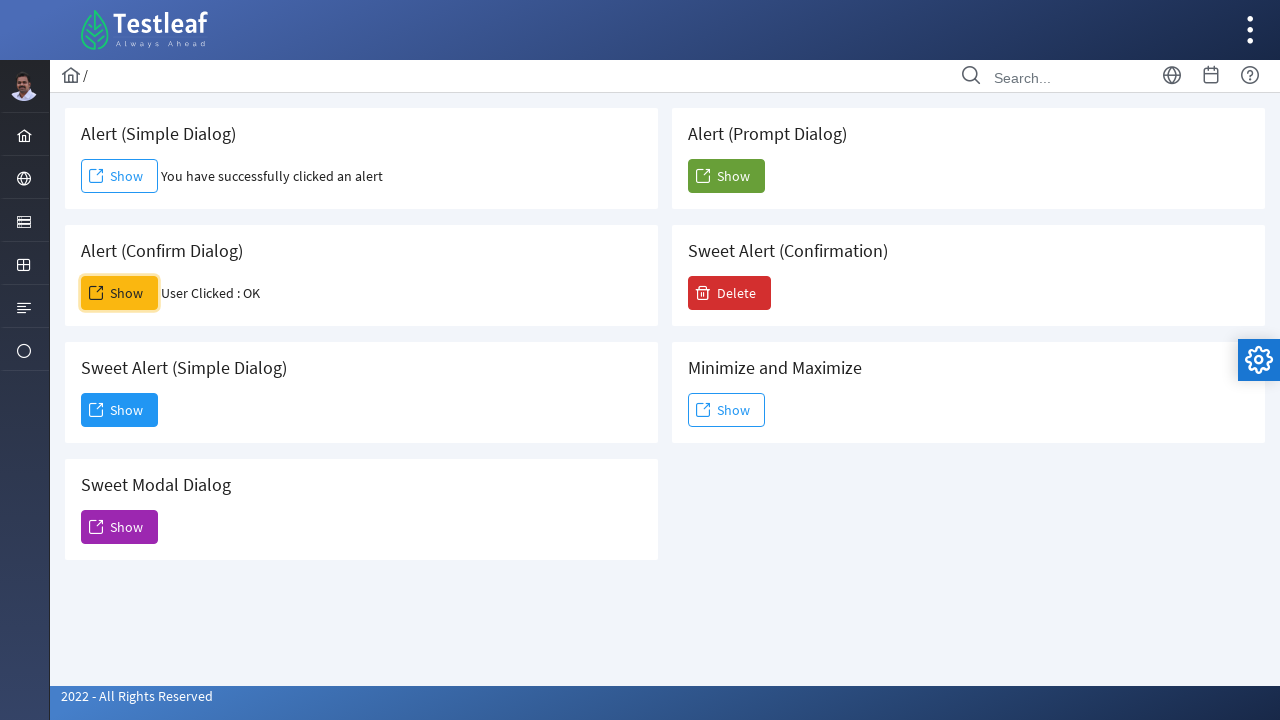

Clicked button to trigger sweet alert dialog at (120, 410) on (//span[@class='ui-button-text ui-c'])[3]
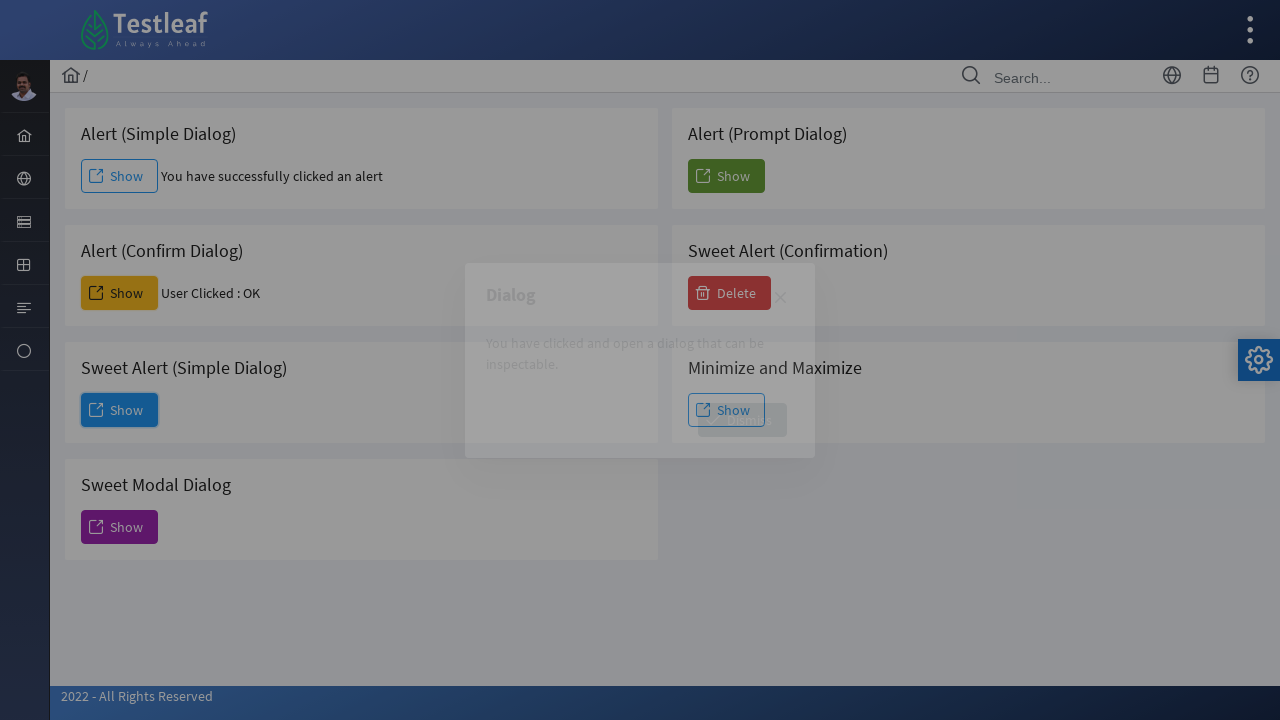

Waited for sweet alert to fully load
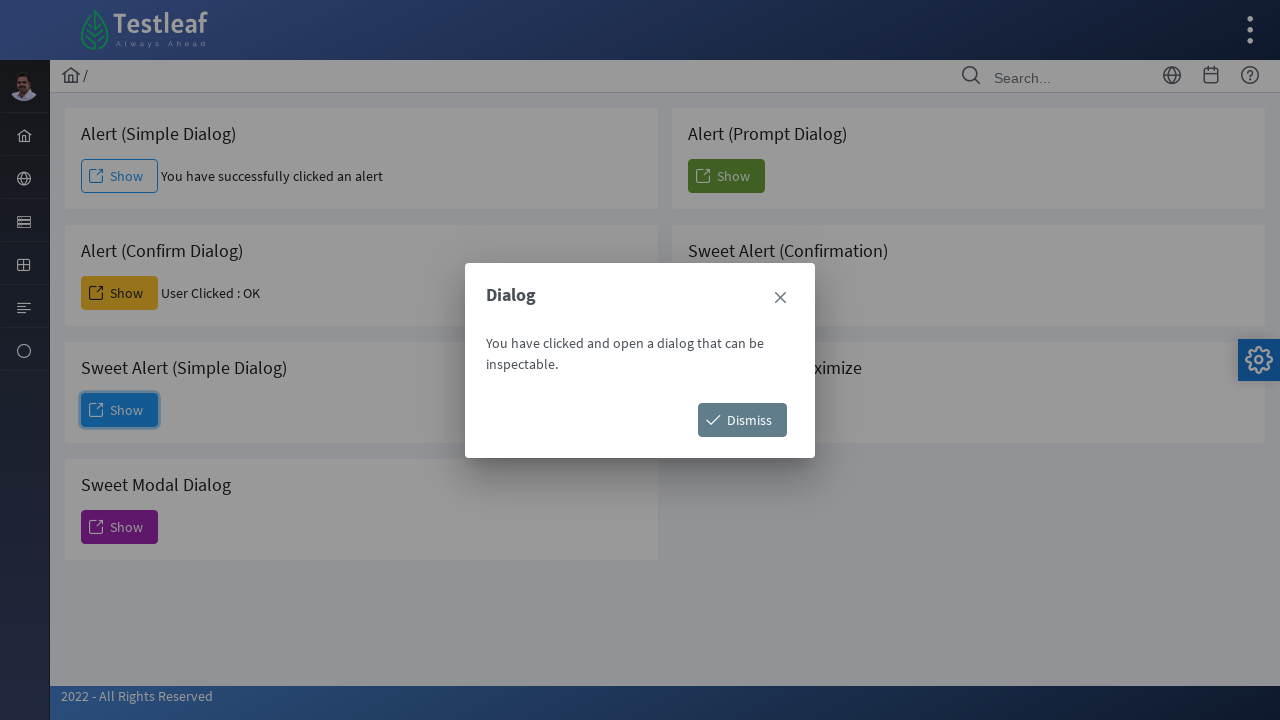

Clicked Dismiss button on sweet alert at (742, 420) on xpath=//span[text()='Dismiss']
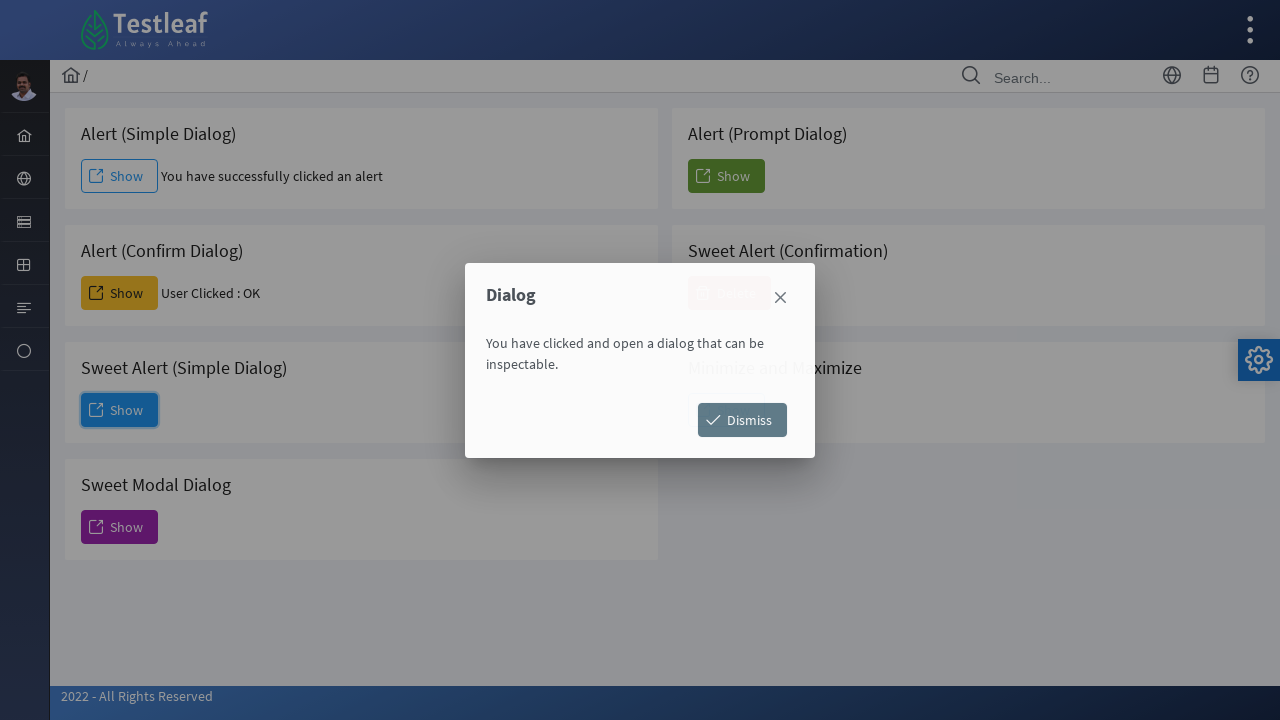

Clicked button to trigger modal dialog sweet alert at (120, 527) on (//span[@class='ui-button-text ui-c'])[5]
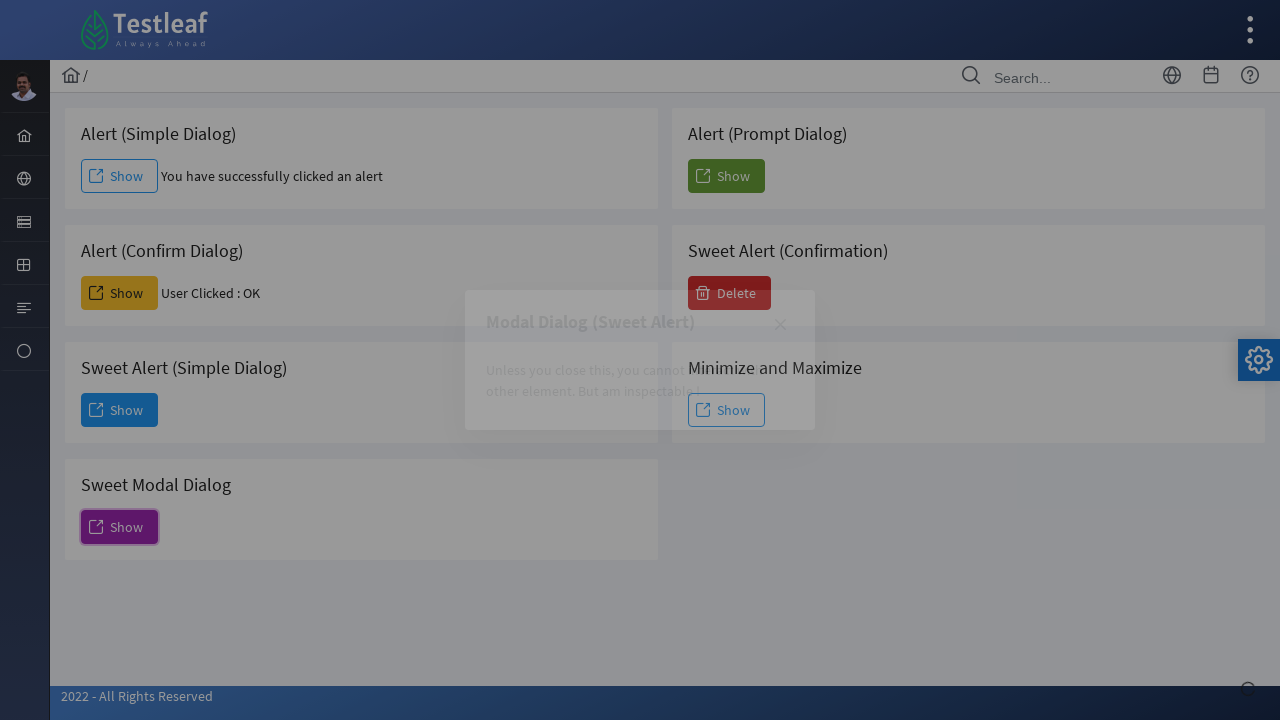

Waited for modal dialog to fully load
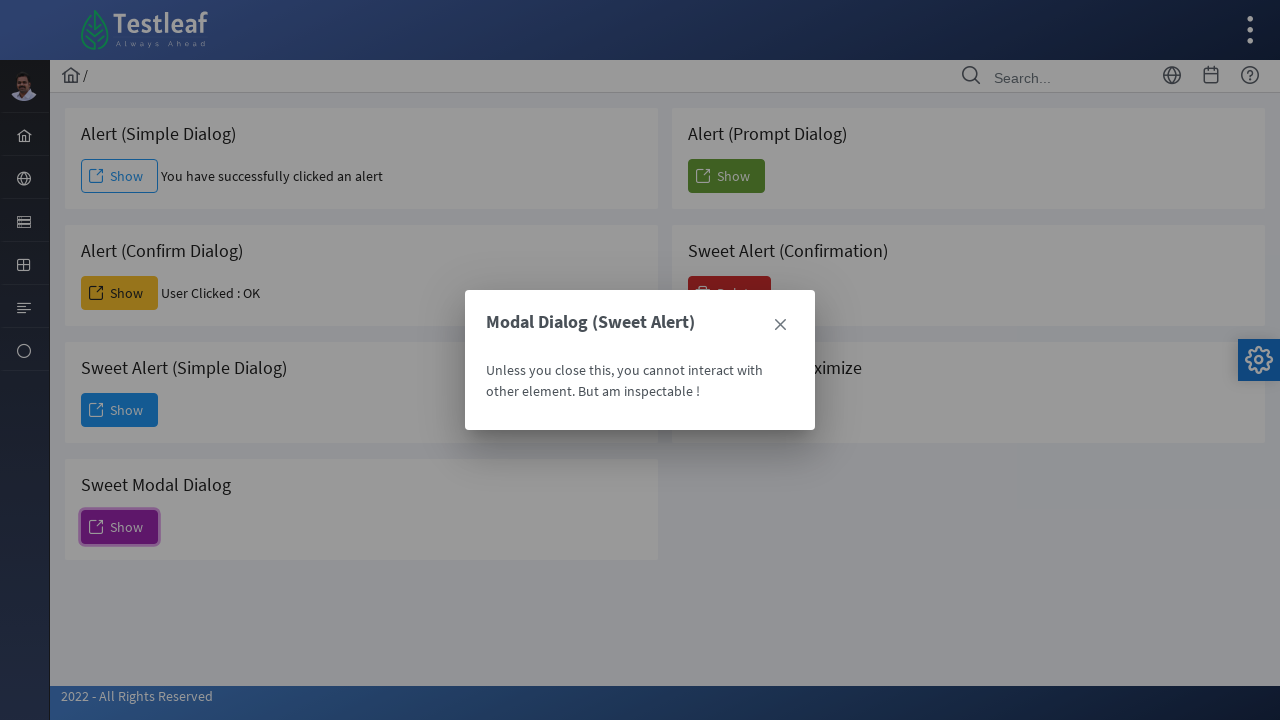

Clicked close button on modal dialog at (780, 325) on (//a[@class='ui-dialog-titlebar-icon ui-dialog-titlebar-close ui-corner-all'])[2
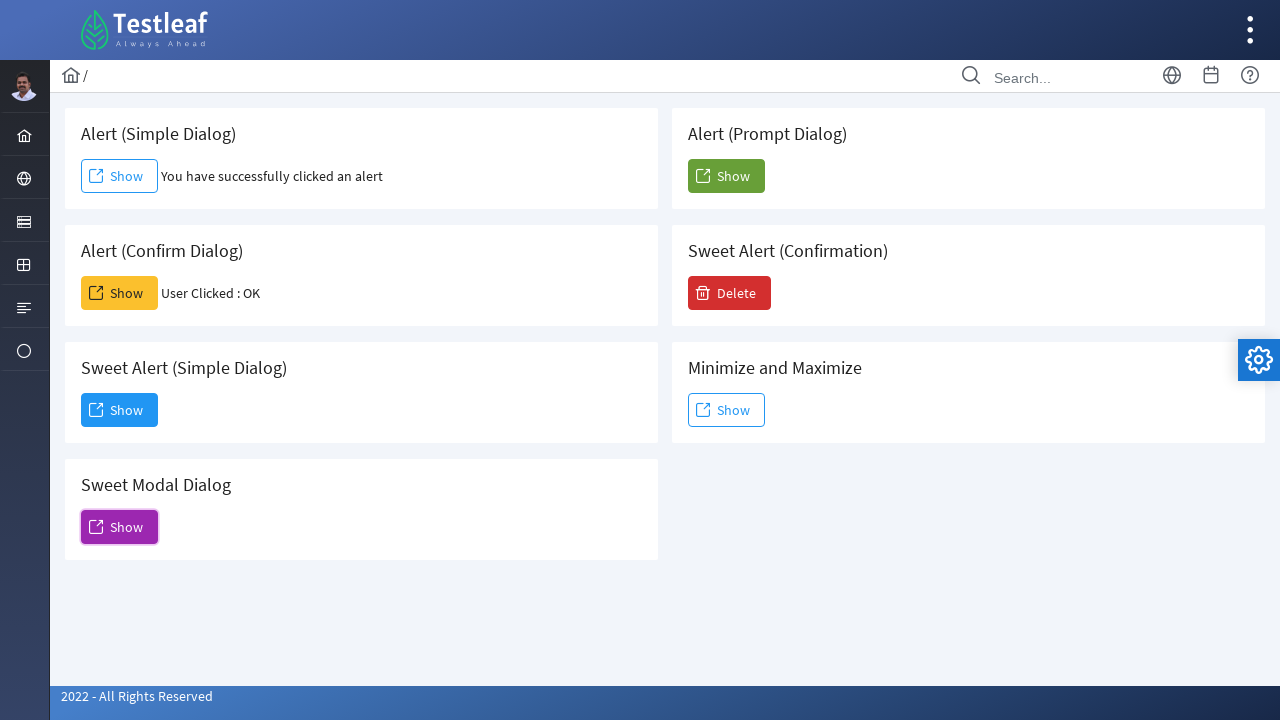

Clicked button to trigger prompt alert at (726, 176) on (//span[@class='ui-button-text ui-c'])[6]
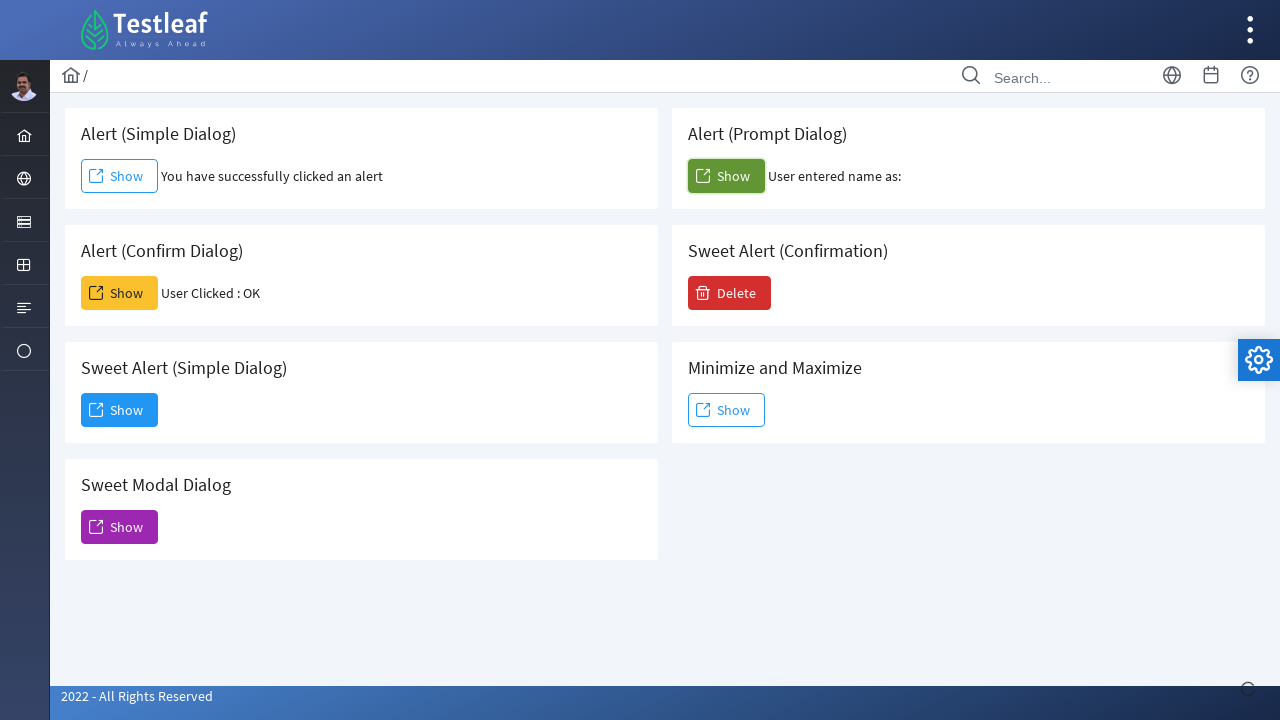

Accepted prompt alert with text input 'Testleaf chennai'
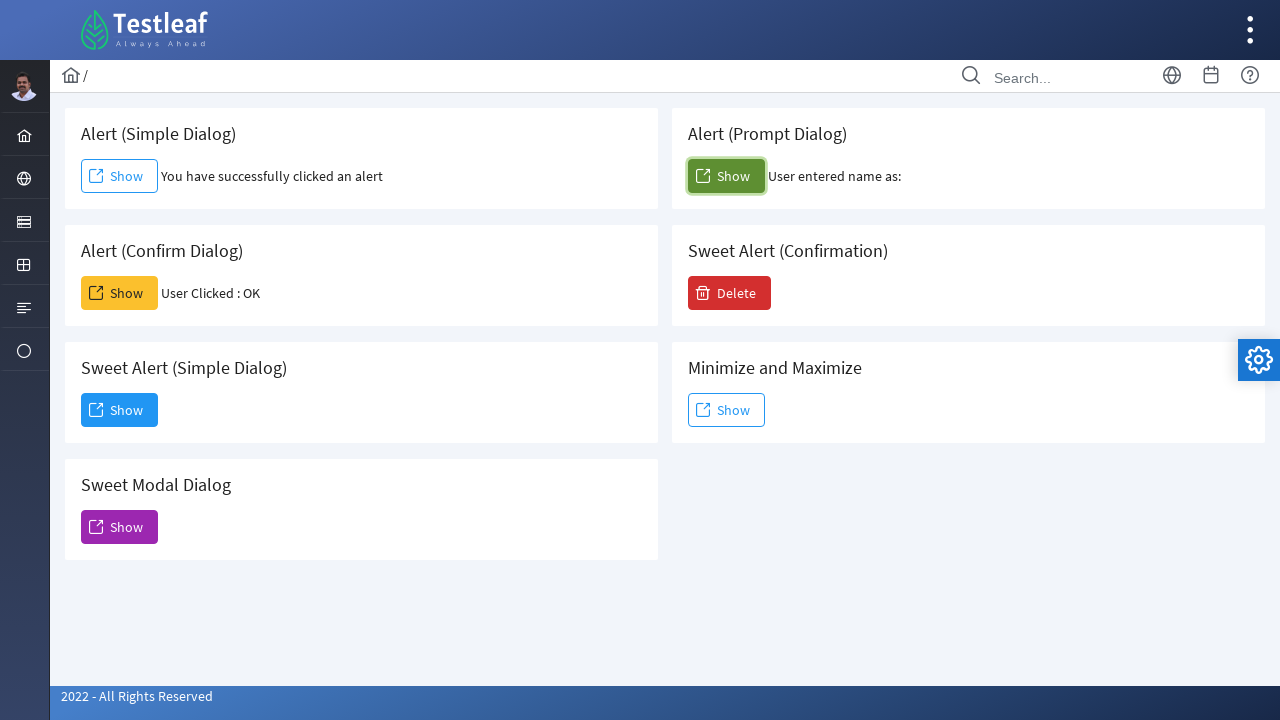

Clicked button to trigger sweet alert confirmation dialog at (730, 293) on (//span[@class='ui-button-text ui-c'])[7]
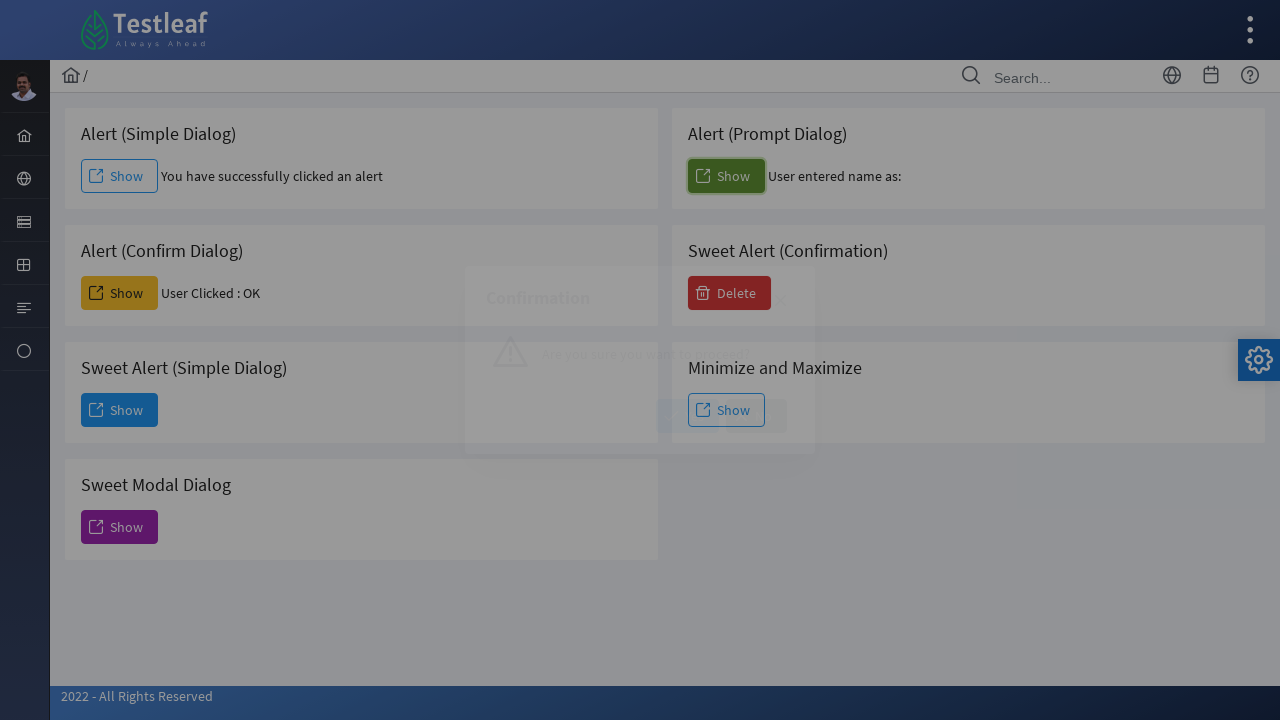

Waited for sweet alert confirmation to fully load
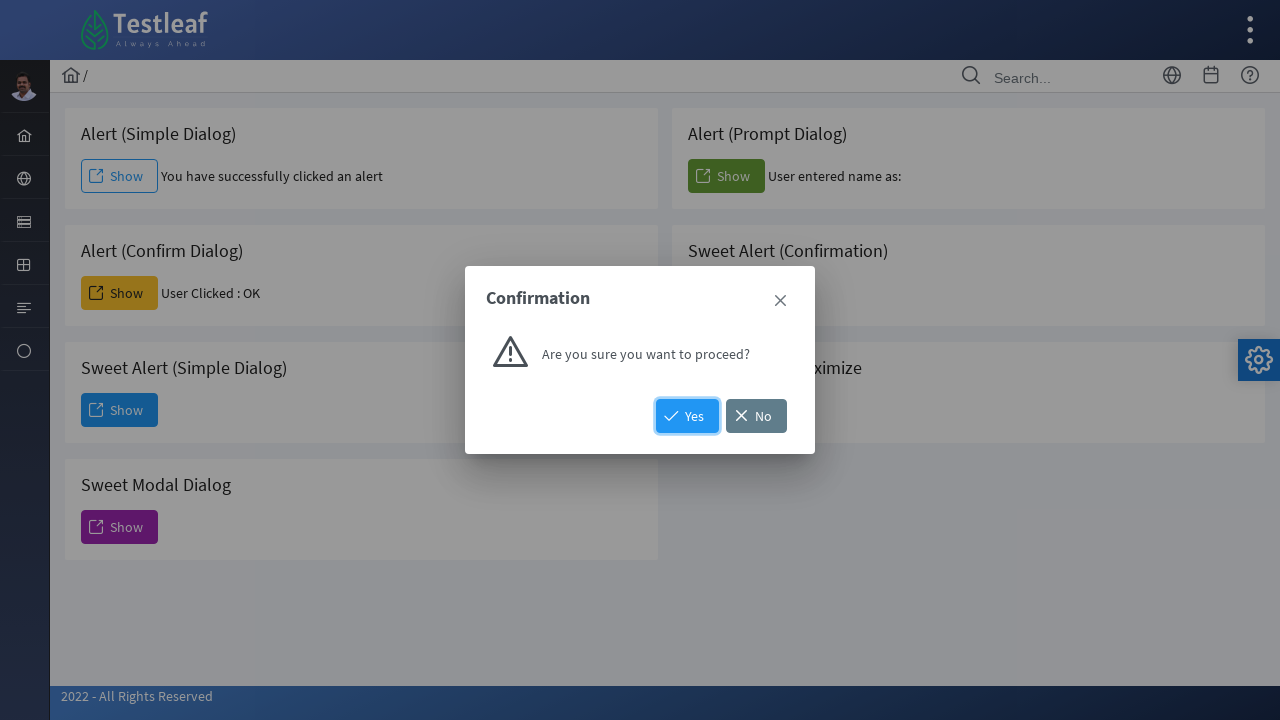

Clicked No button on sweet alert confirmation at (756, 416) on xpath=//span[text()='No']
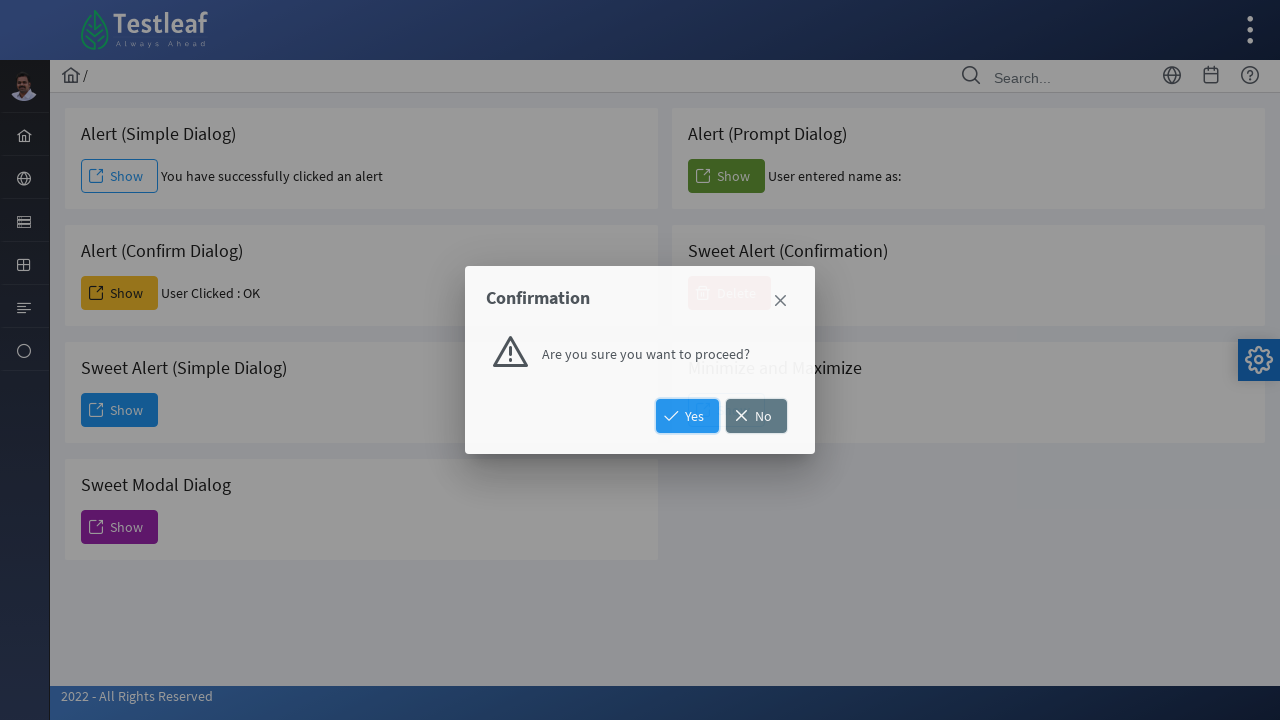

Clicked button to trigger maximizable dialog at (726, 410) on (//span[@class='ui-button-text ui-c'])[8]
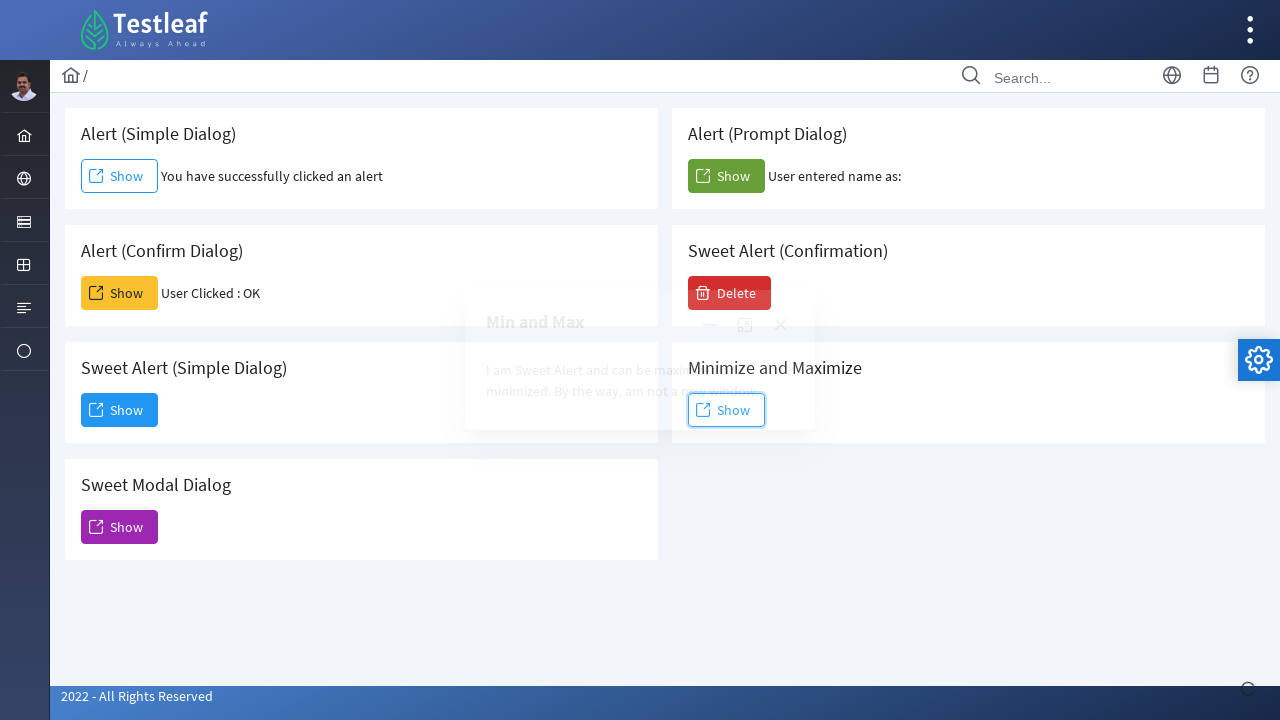

Waited for maximizable dialog to fully load
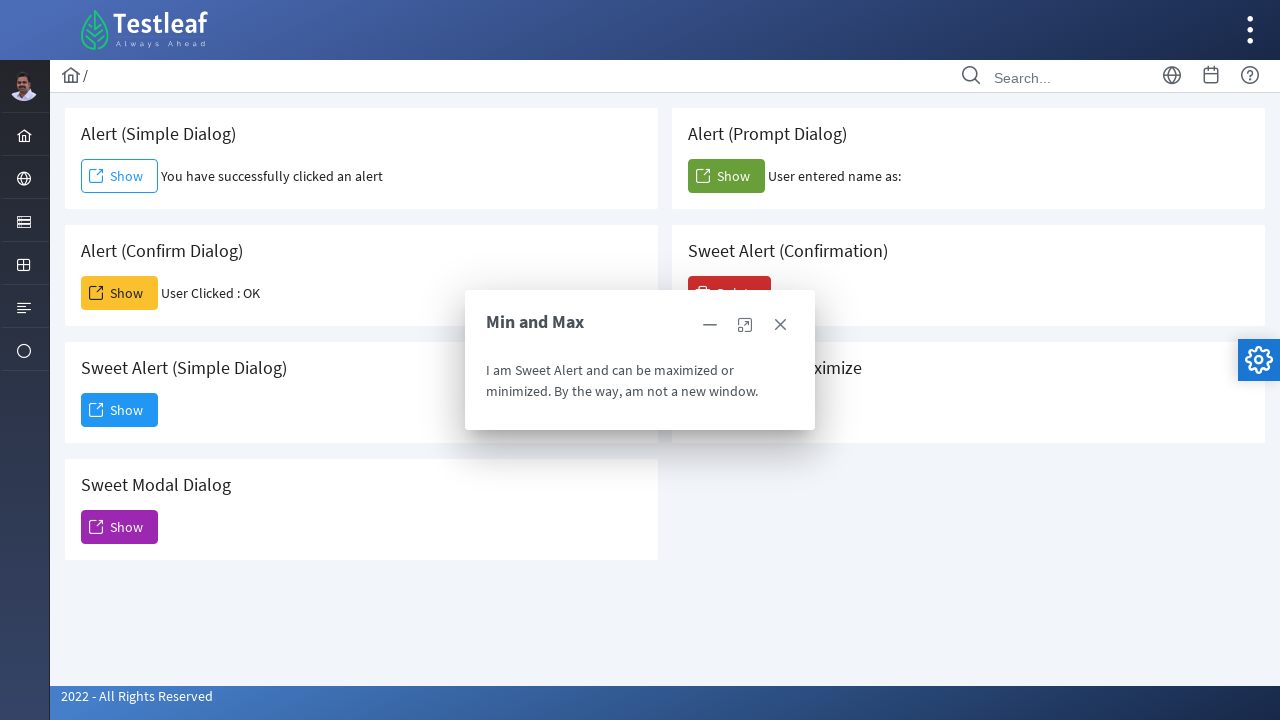

Clicked maximize button on dialog at (745, 325) on xpath=//a[@class='ui-dialog-titlebar-icon ui-dialog-titlebar-maximize ui-corner-
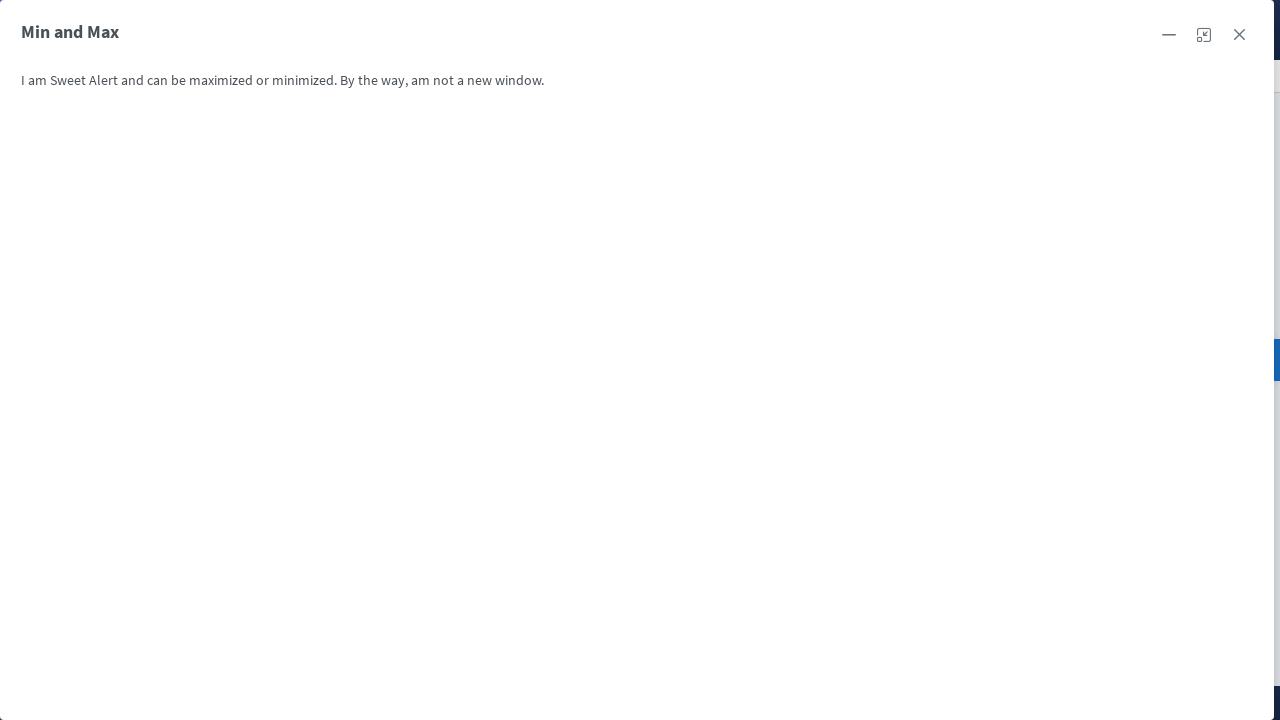

Waited for dialog to maximize
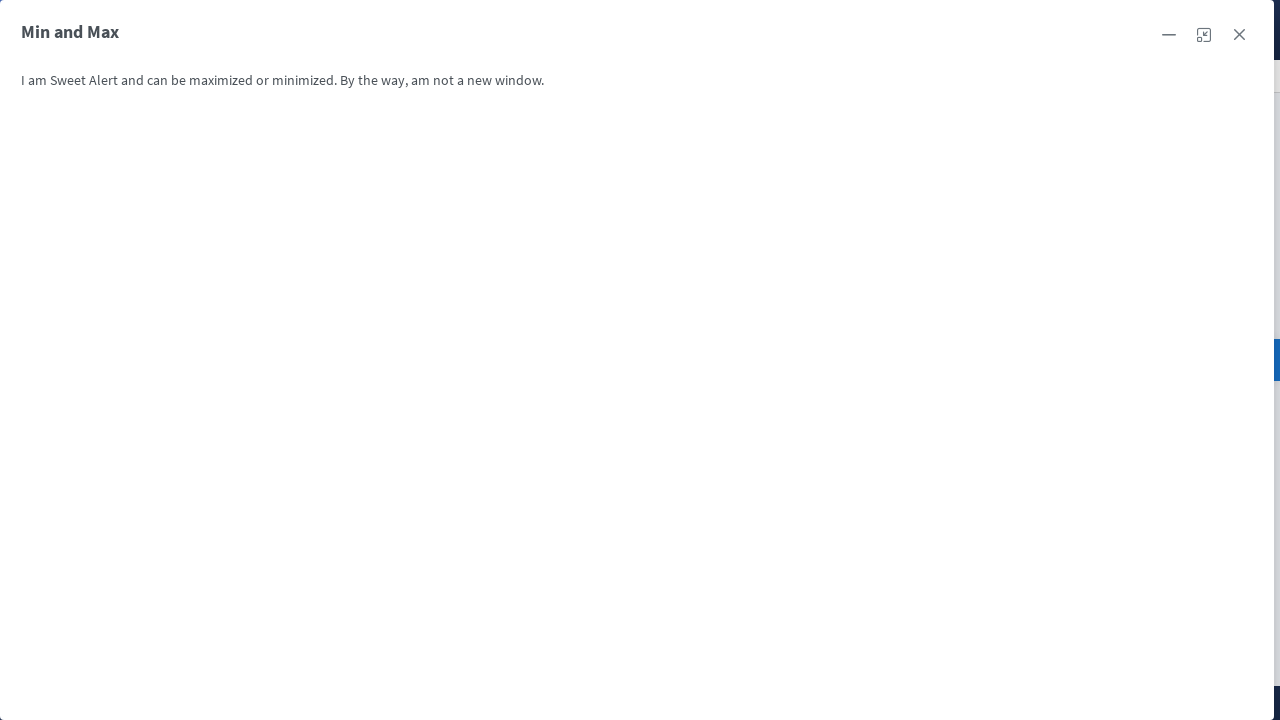

Clicked close button to close maximized dialog at (1239, 35) on (//a[@class='ui-dialog-titlebar-icon ui-dialog-titlebar-close ui-corner-all'])[3
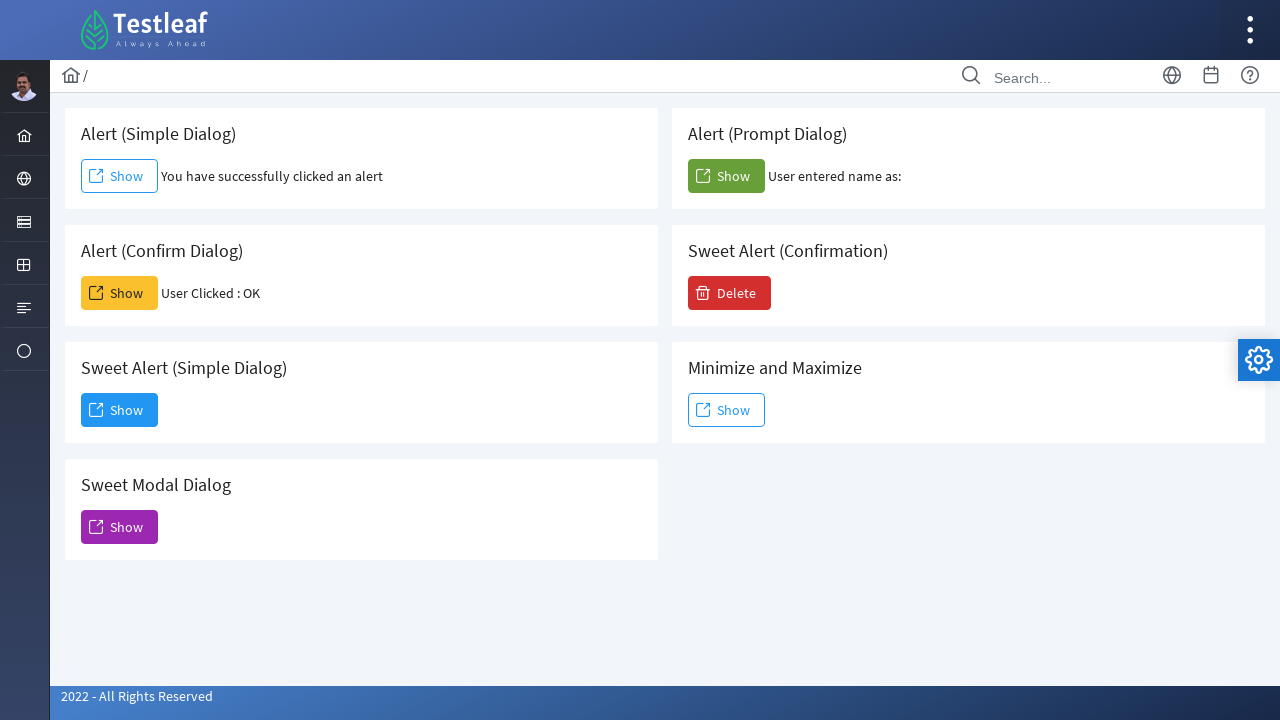

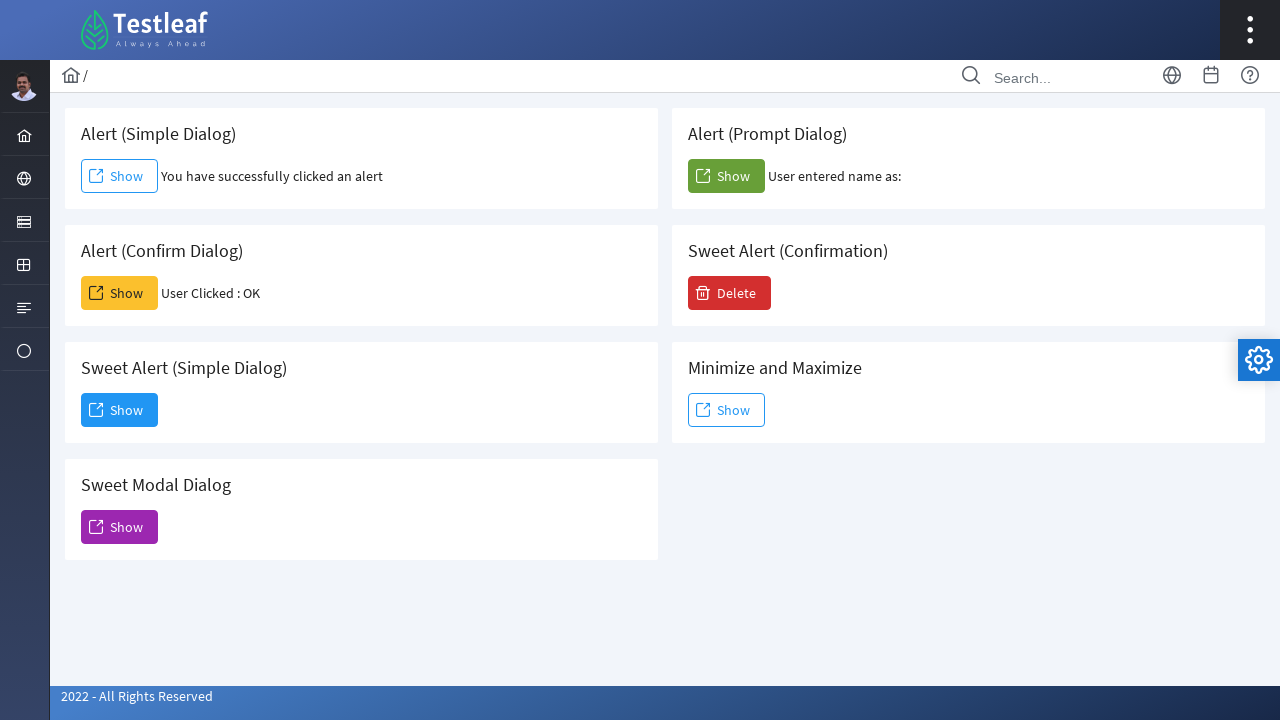